Tests a calculator application with configurable delay, performing addition of 7+8 and verifying the result equals 15

Starting URL: https://bonigarcia.dev/selenium-webdriver-java/slow-calculator.html

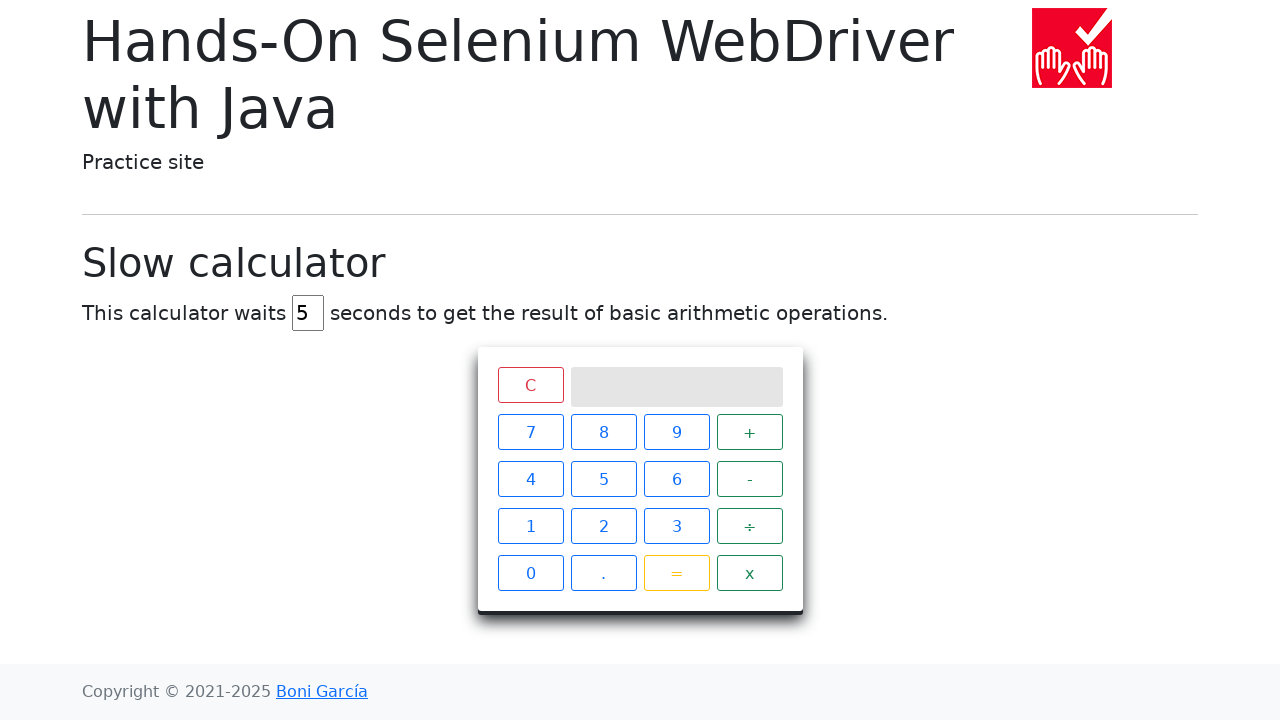

Located delay input field
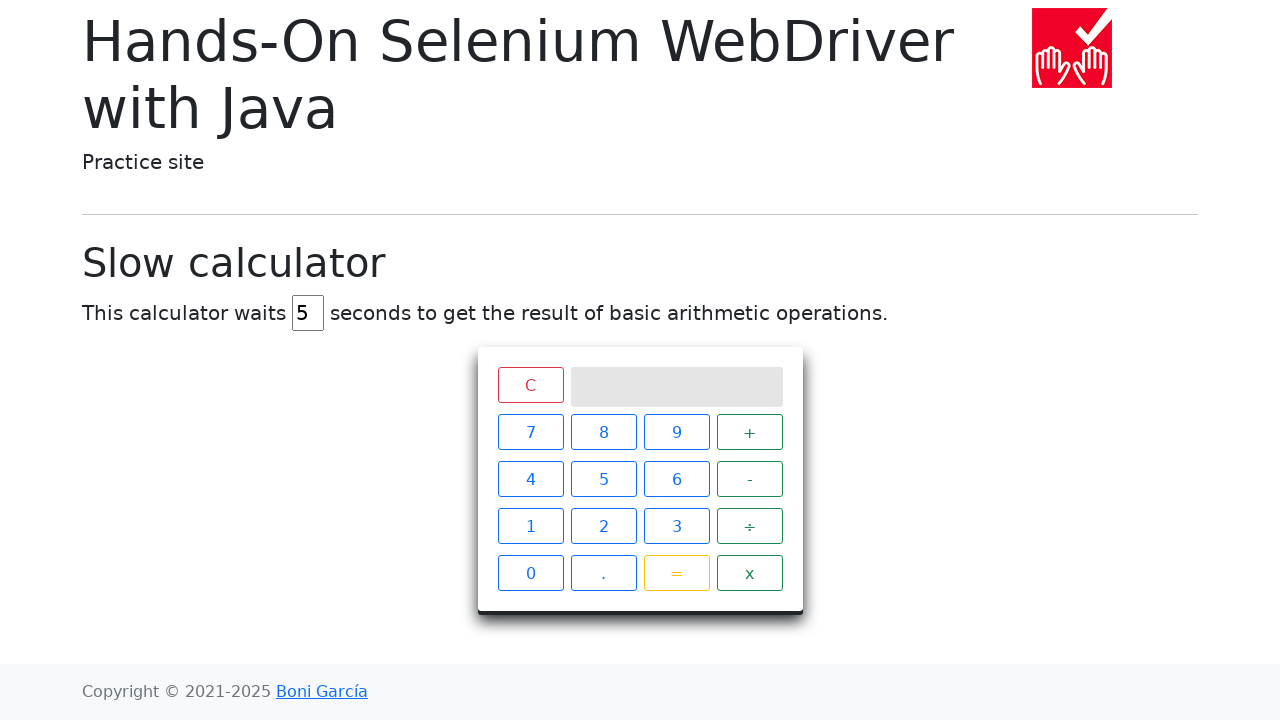

Cleared delay input field on #delay
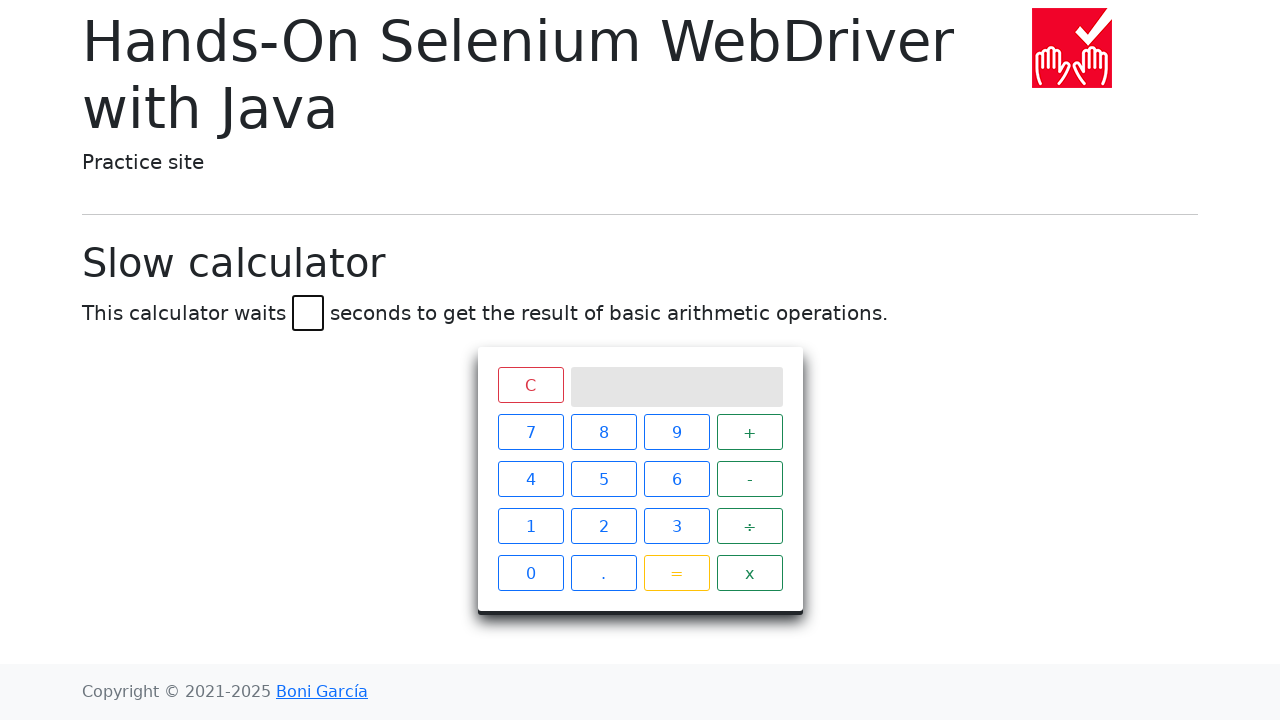

Filled delay input field with '45' on #delay
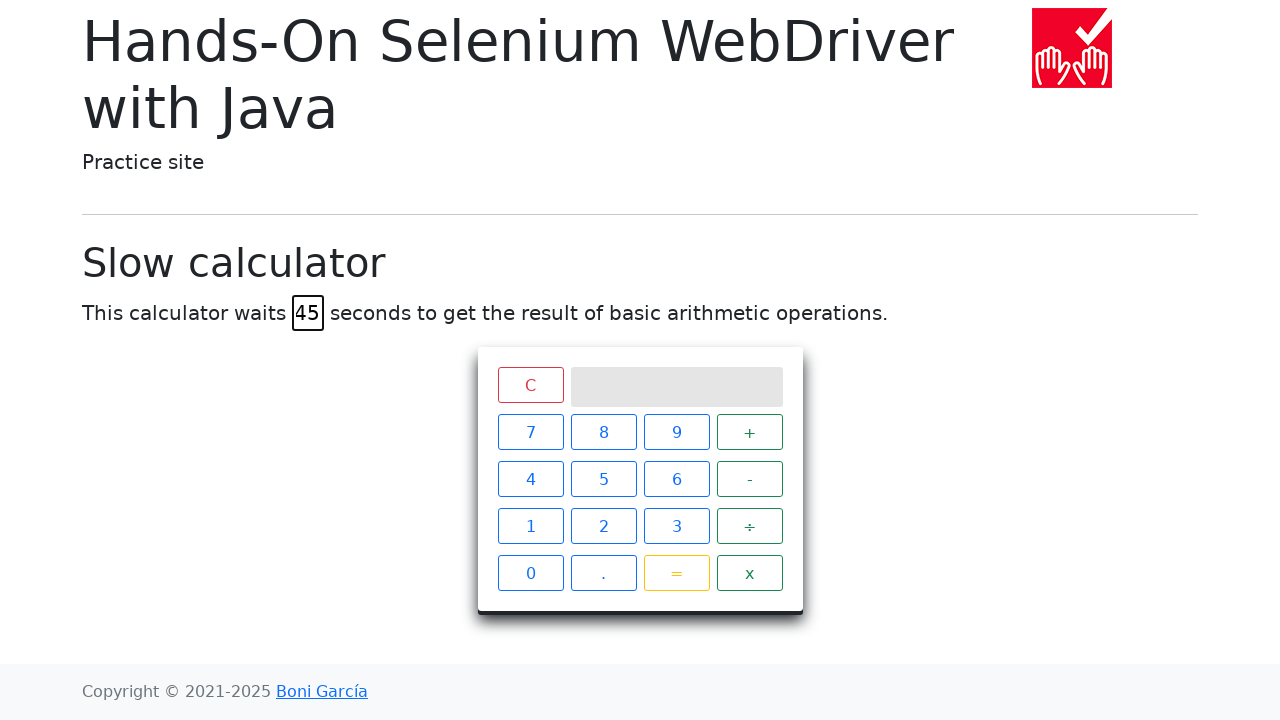

Clicked calculator button '7' at (530, 432) on xpath=//span[text()='7']
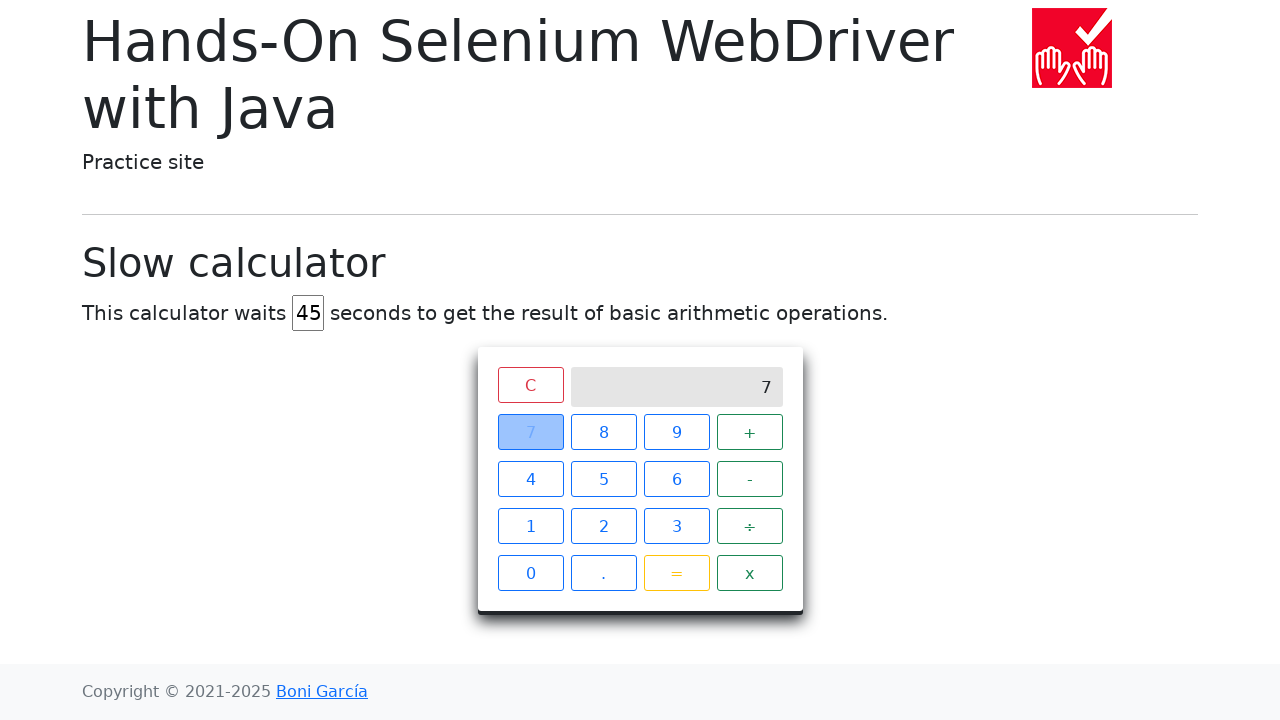

Clicked calculator button '+' at (750, 432) on xpath=//span[text()='+']
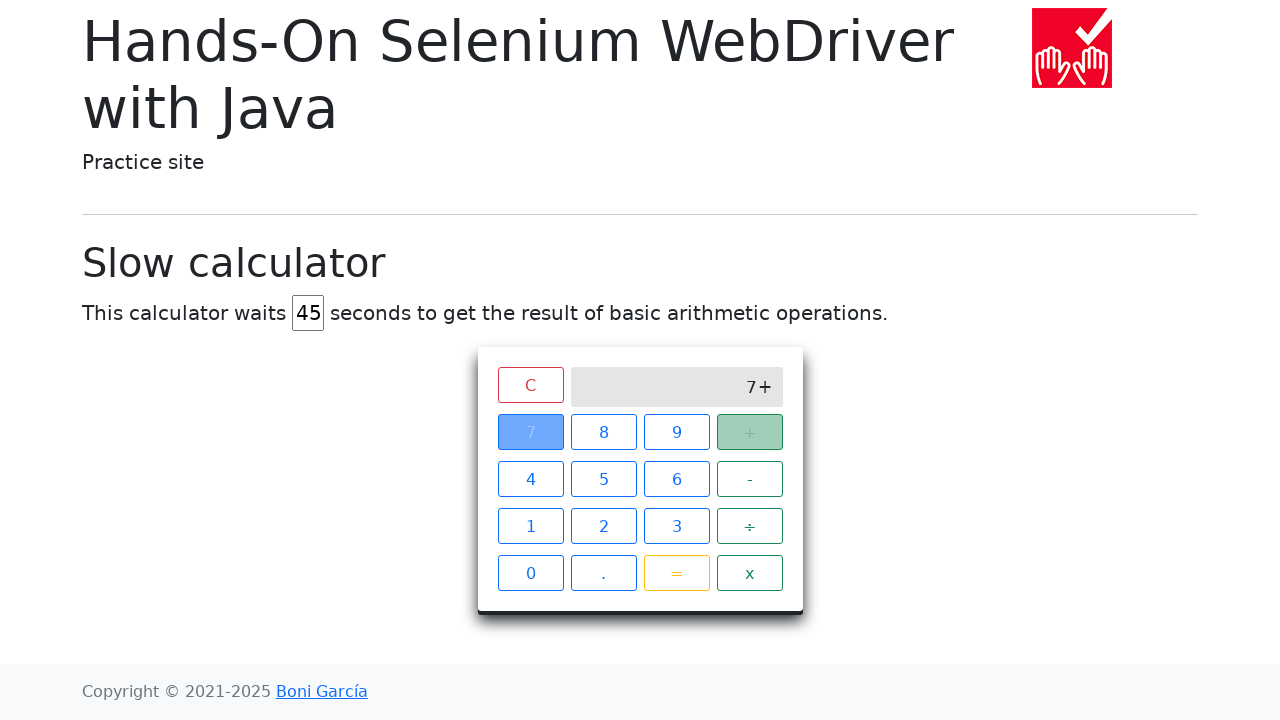

Clicked calculator button '8' at (604, 432) on xpath=//span[text()='8']
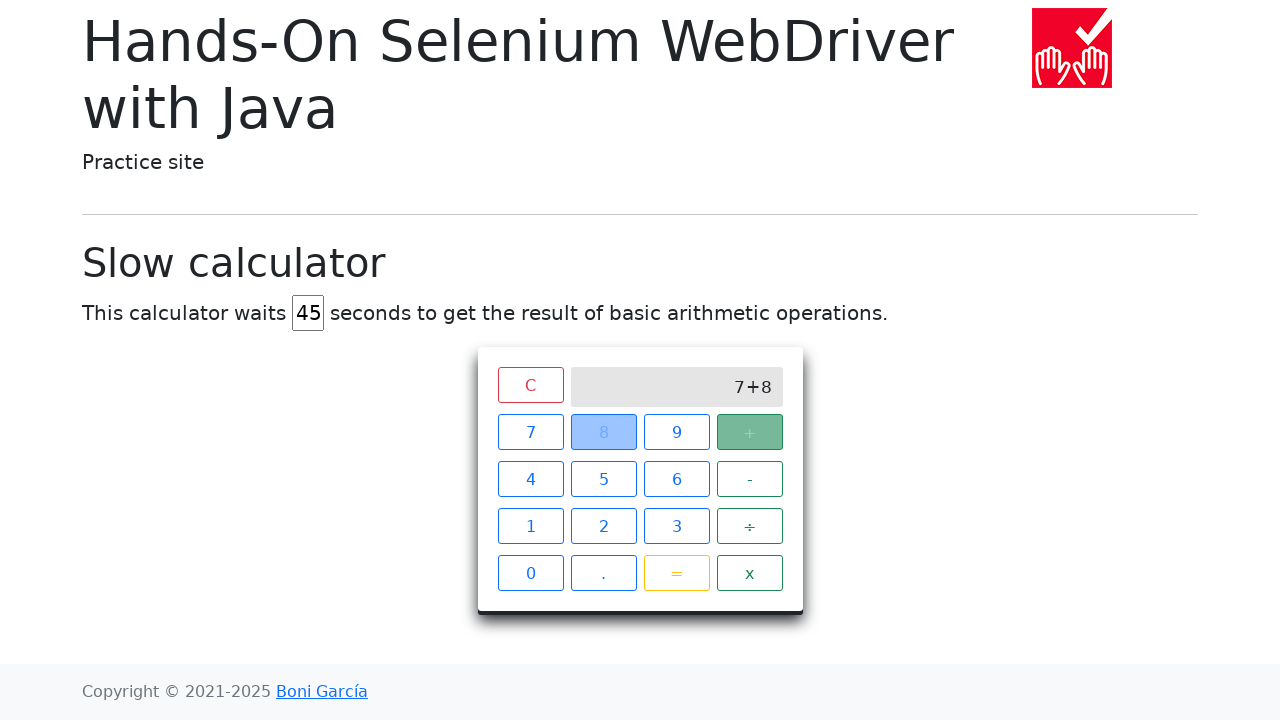

Clicked calculator button '=' to compute result at (676, 573) on xpath=//span[text()='=']
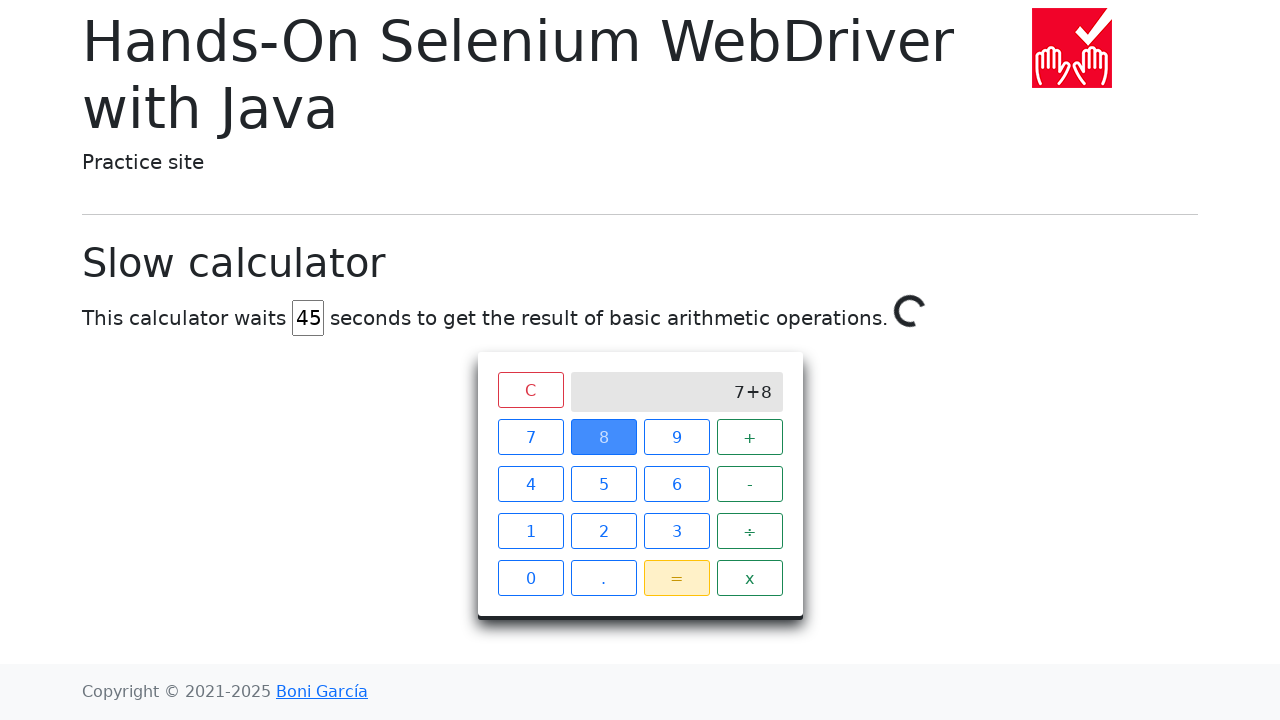

Calculator result loaded and stabilized
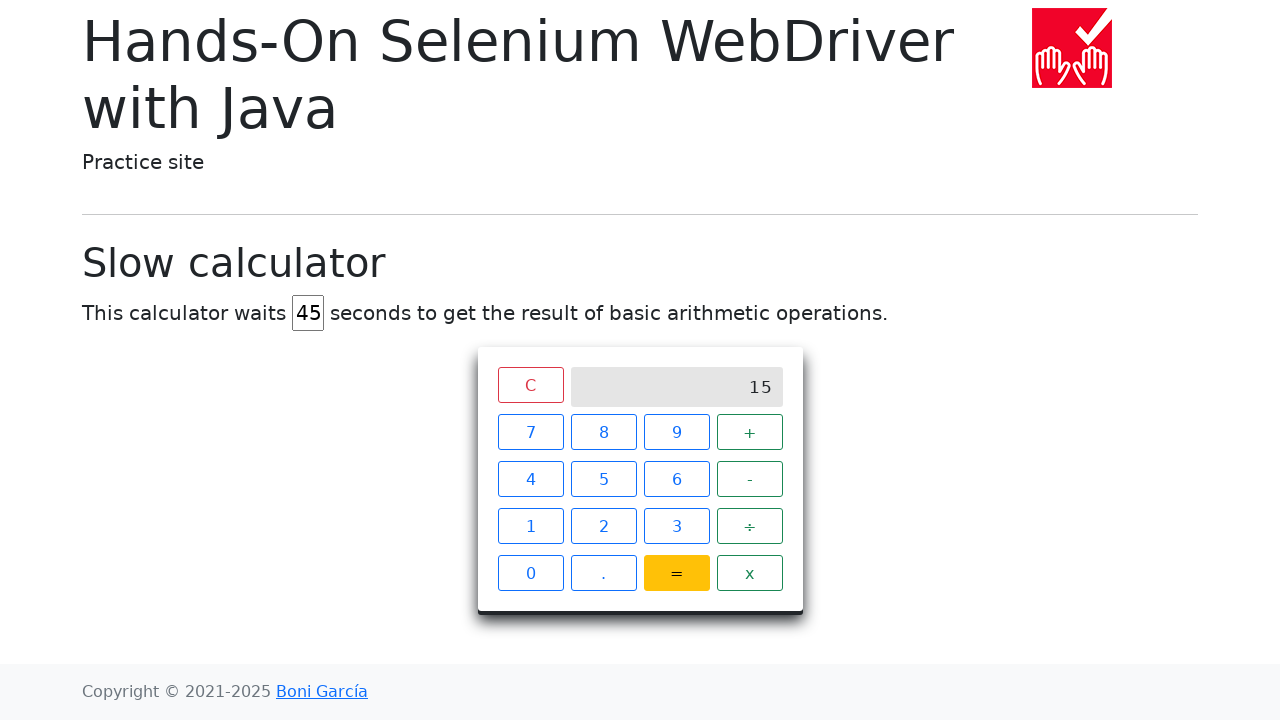

Retrieved calculator result text: '15'
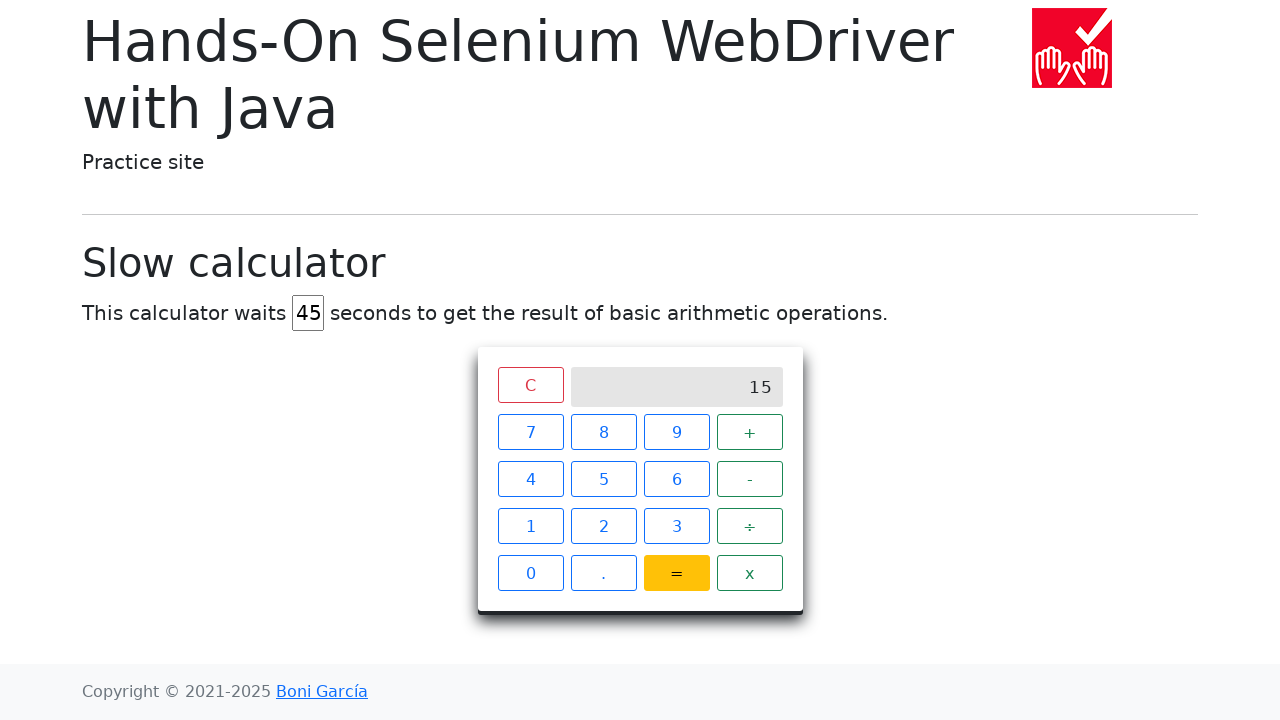

Verified that 7 + 8 = 15
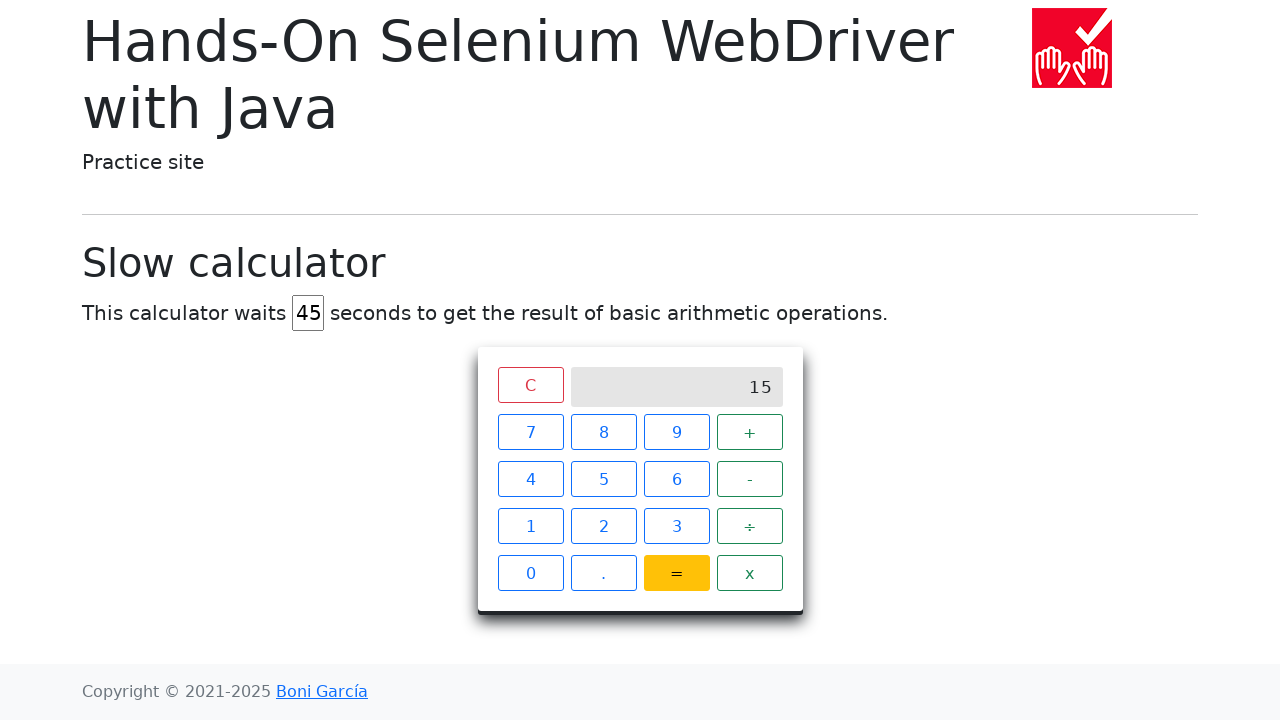

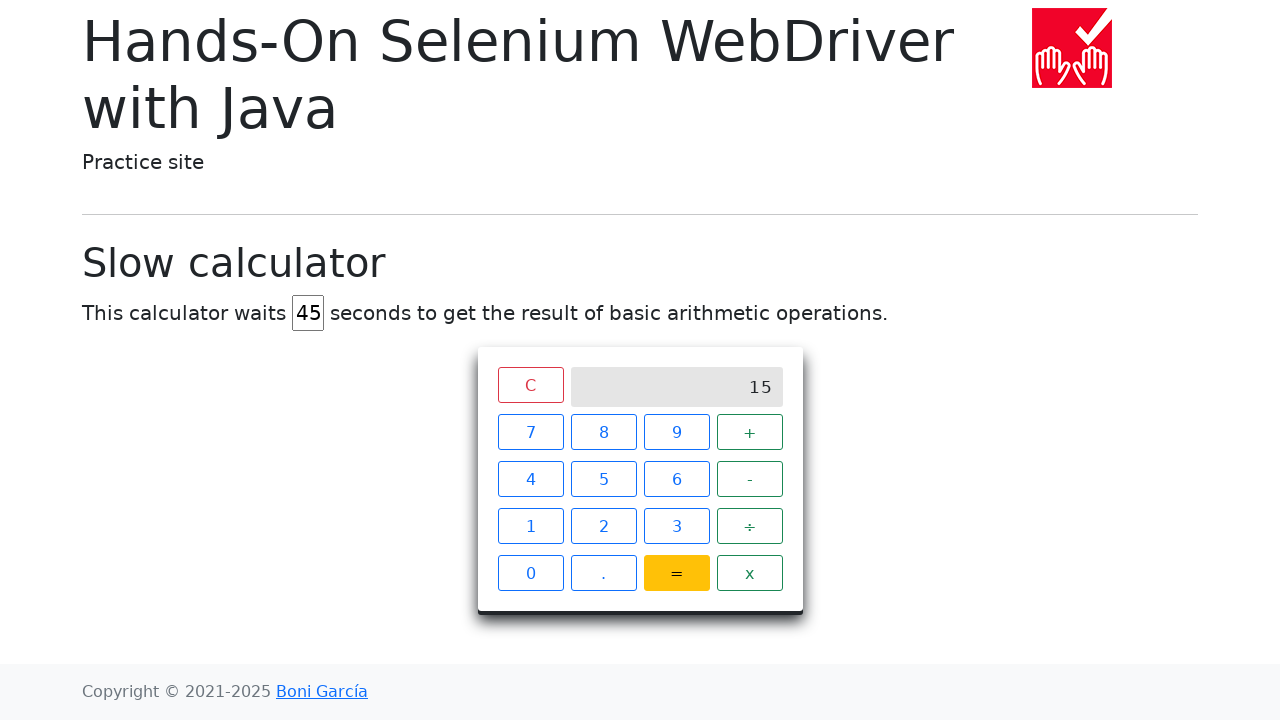